Tests a registration form by filling in first name, last name, and address fields

Starting URL: https://demo.automationtesting.in/Register.html

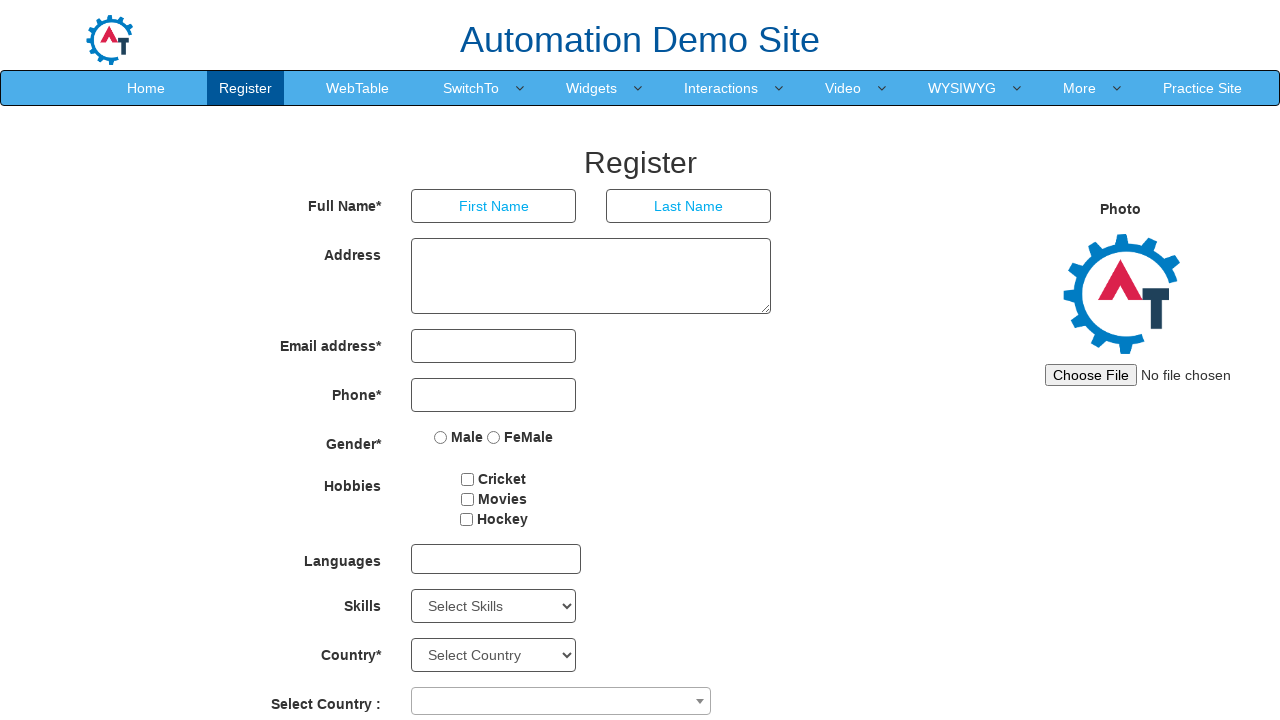

Filled first name field with 'Karthi' on (//input[@type='text'])[1]
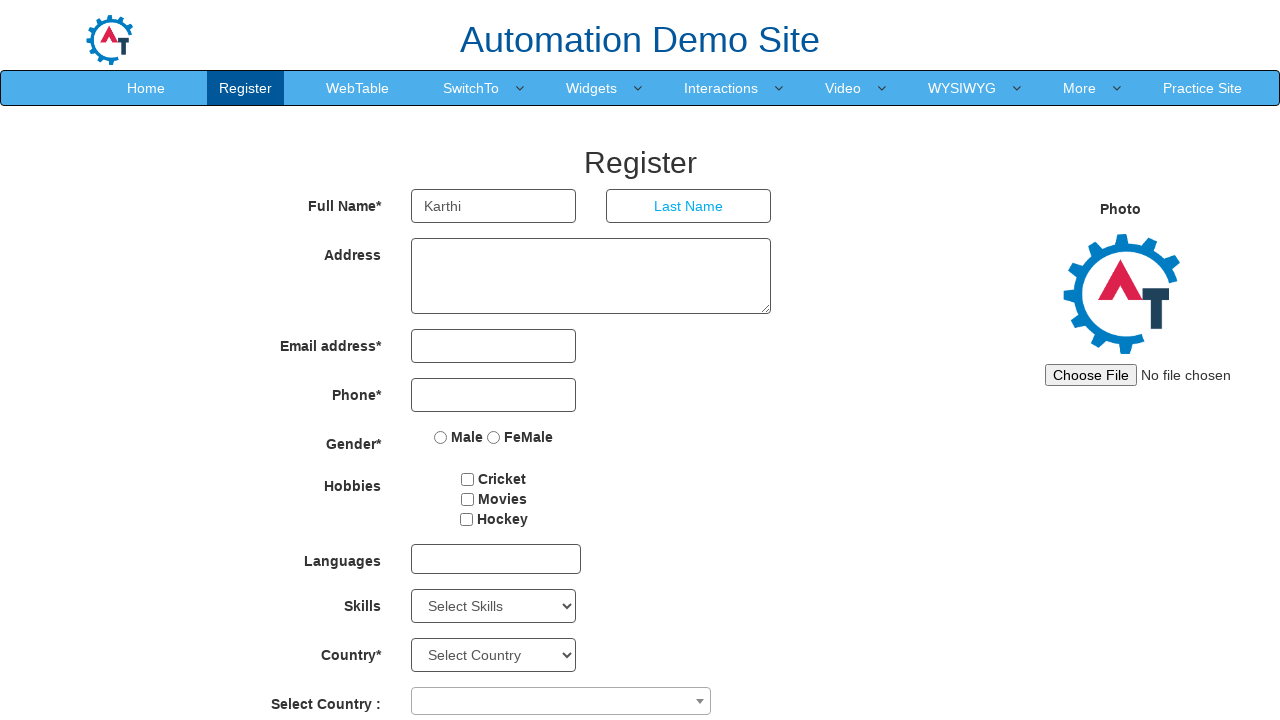

Filled last name field with 'KK' on (//input[@type='text'])[2]
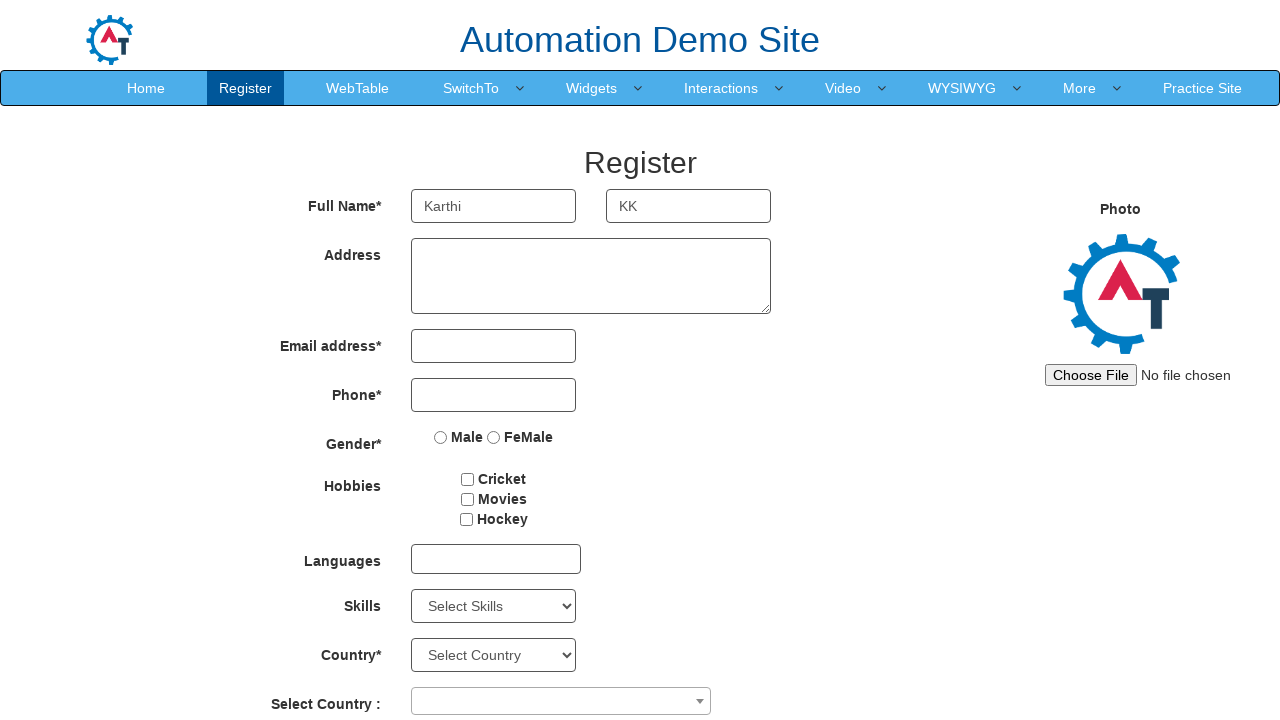

Filled address field with 'No 14, vengadasamy street, selaiyur' on textarea[ng-model='Adress']
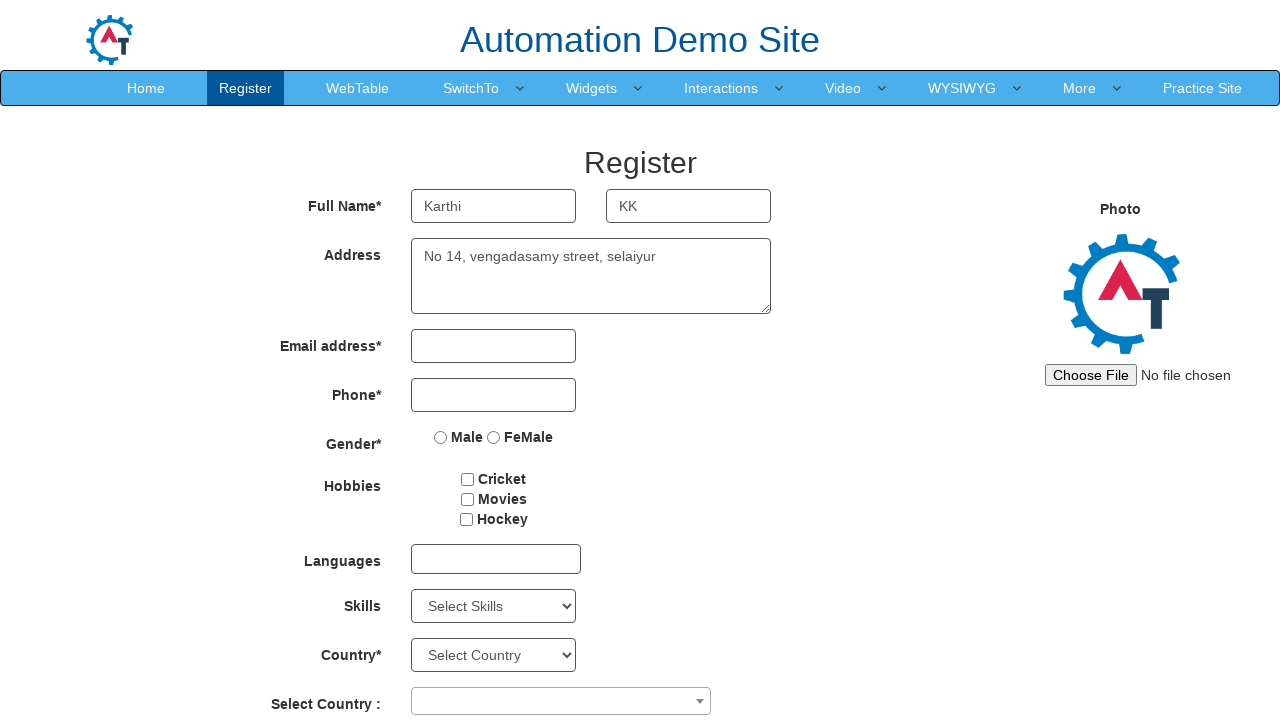

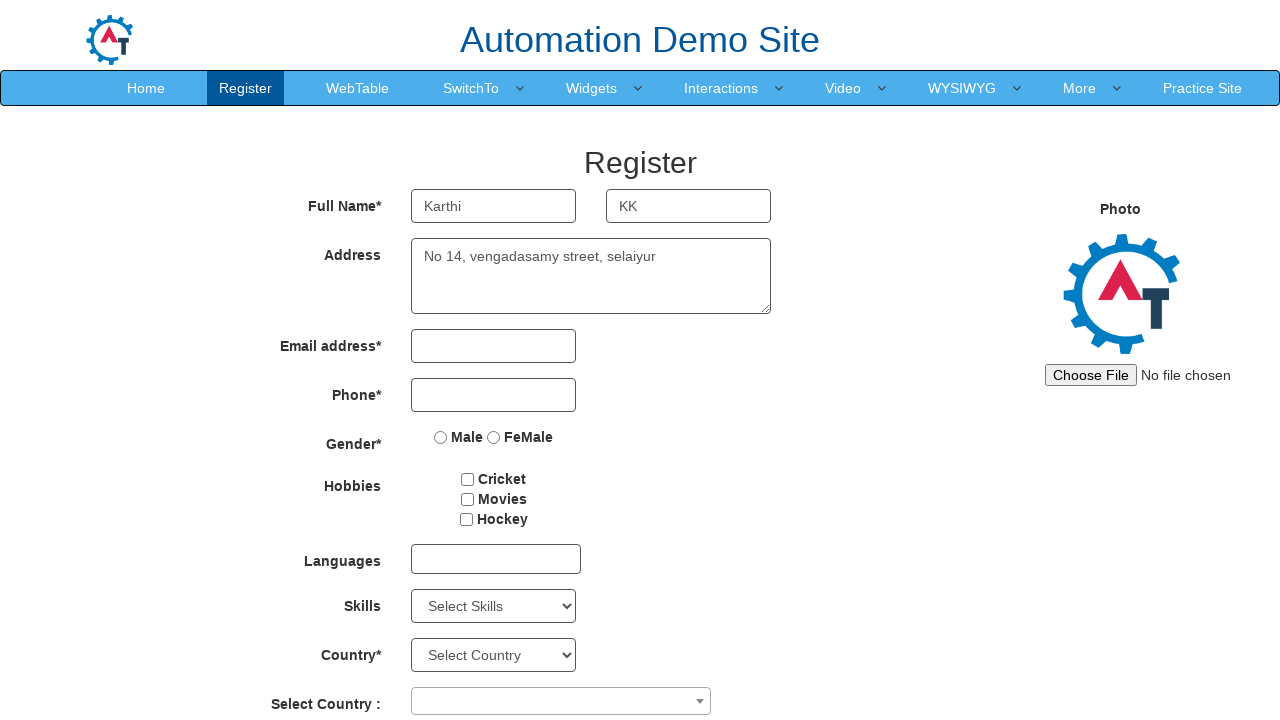